Tests Contact form on DemoBlaze by filling email, name, and message fields

Starting URL: https://www.demoblaze.com/

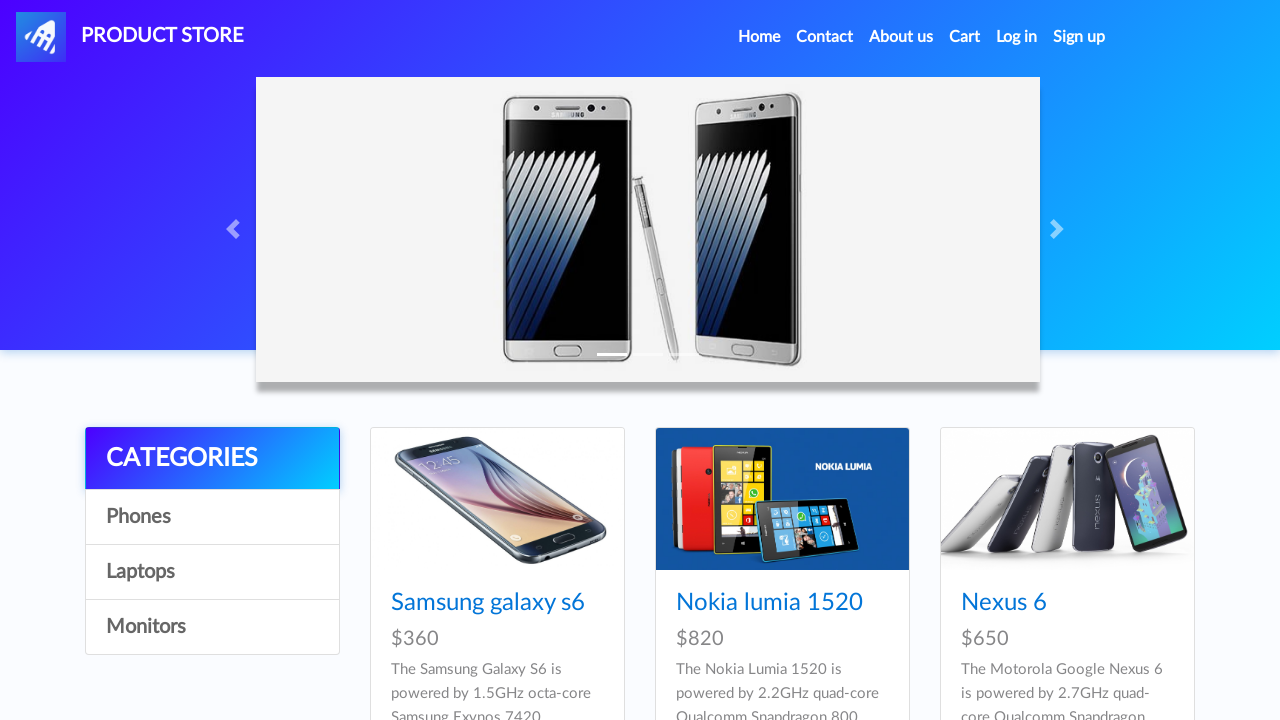

Clicked on Contact link in navigation bar at (825, 37) on #navbarExample a.nav-link:has-text('Contact')
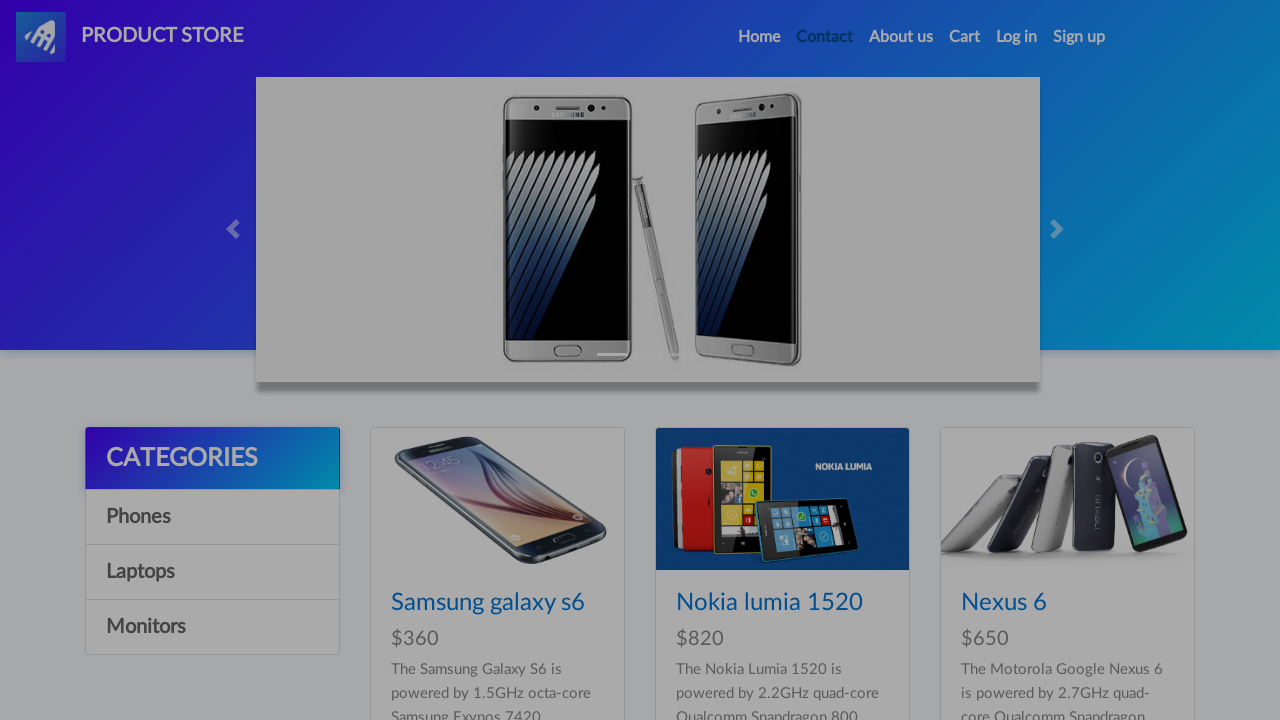

Filled email field with 'contact.test2024@gmail.com' on #recipient-email
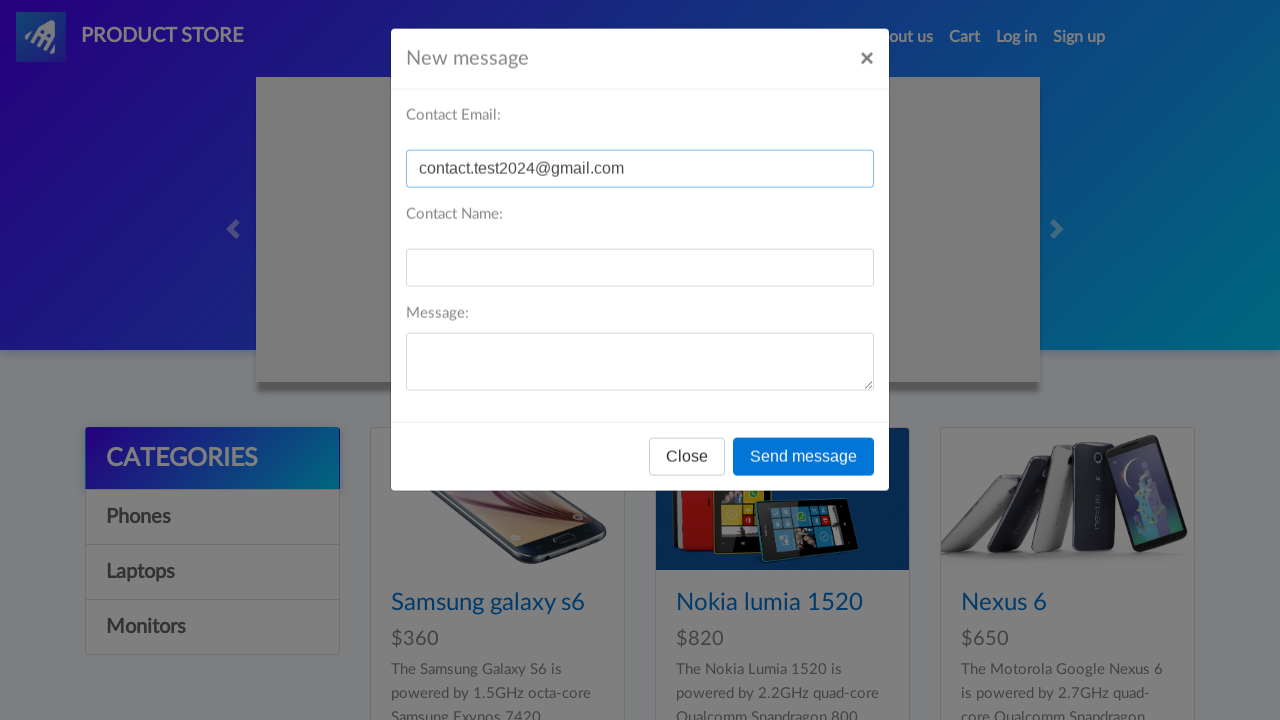

Filled name field with 'TestUser' on #recipient-name
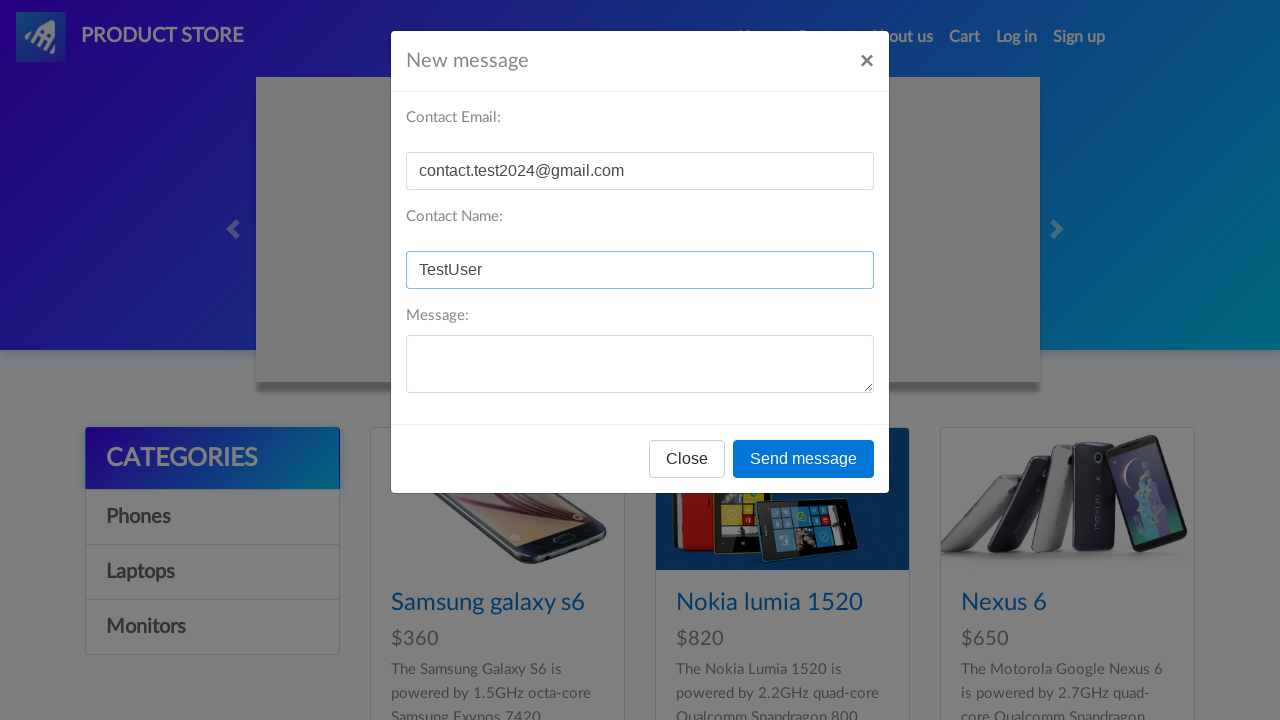

Filled message field with 'Hello, this is a test message.' on #message-text
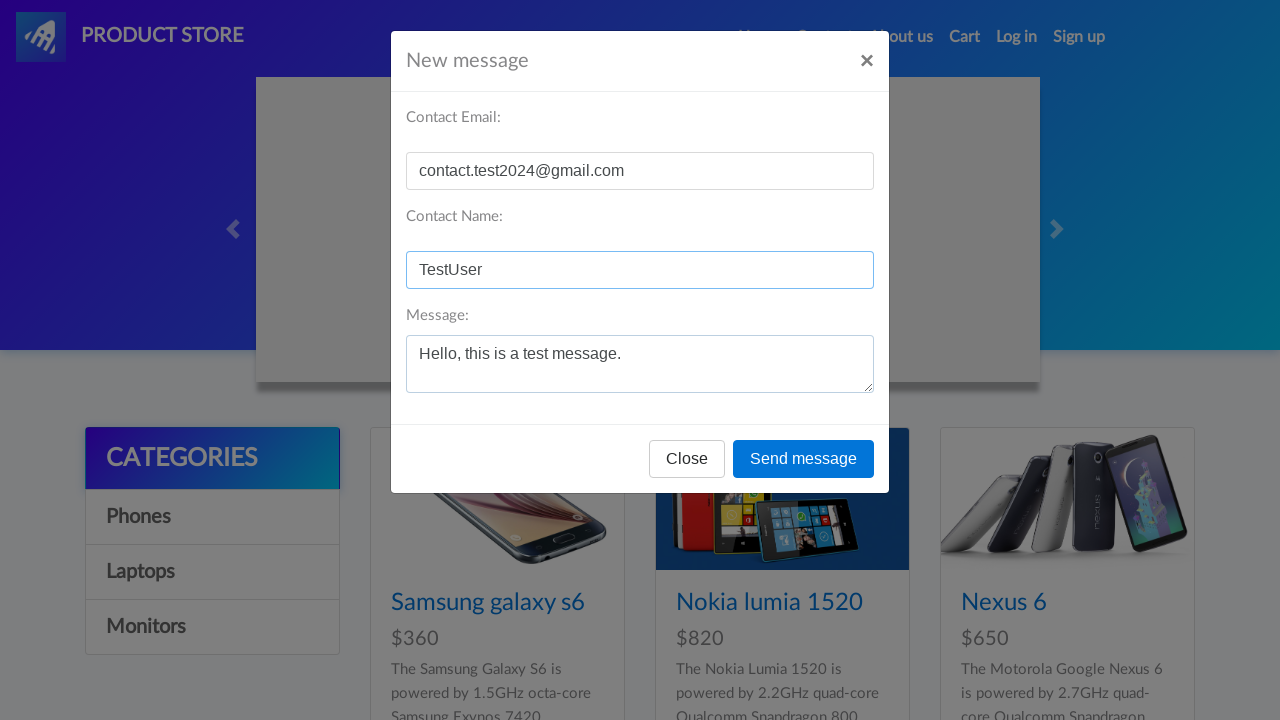

Clicked send button to submit contact form at (804, 459) on button[onclick='send()']
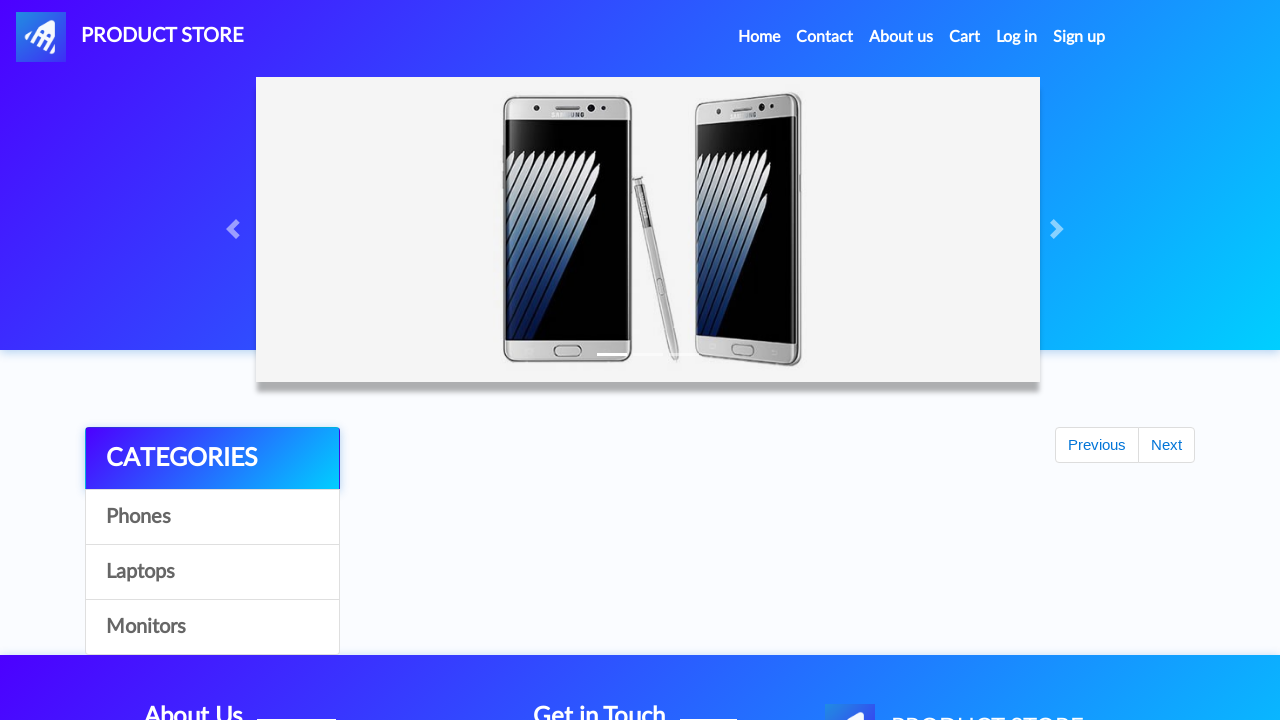

Set up dialog handler to accept alert
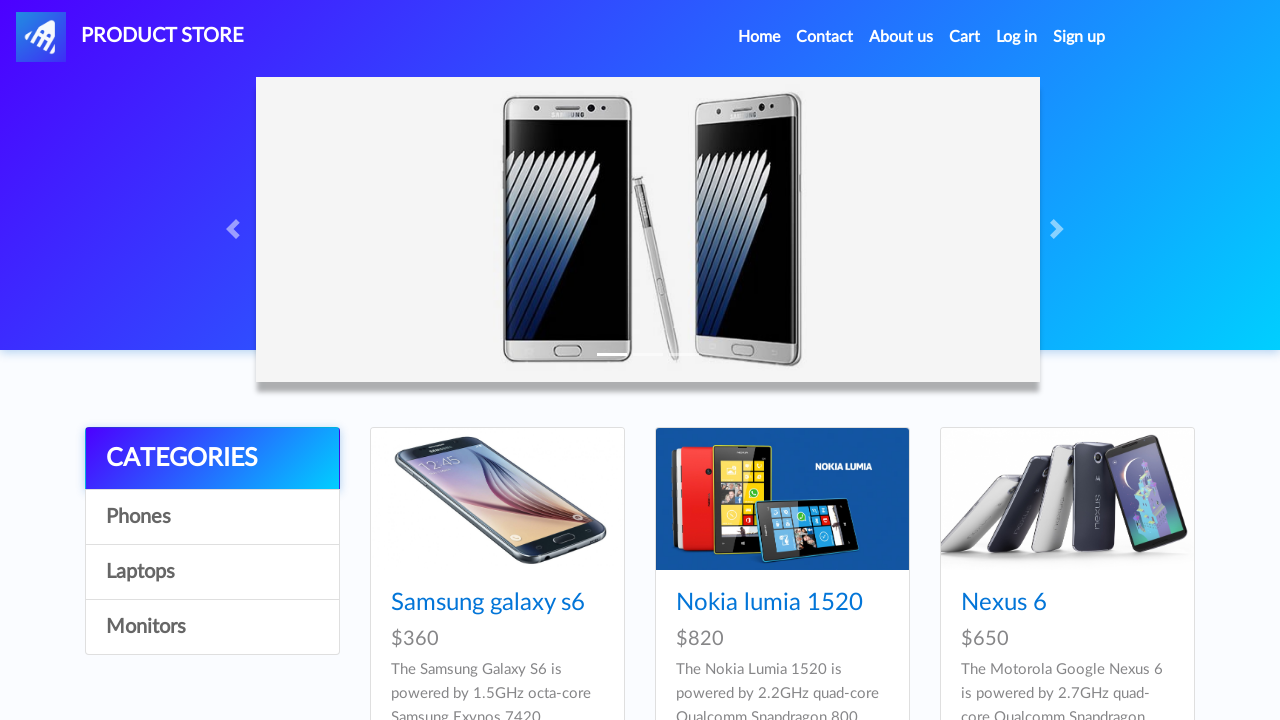

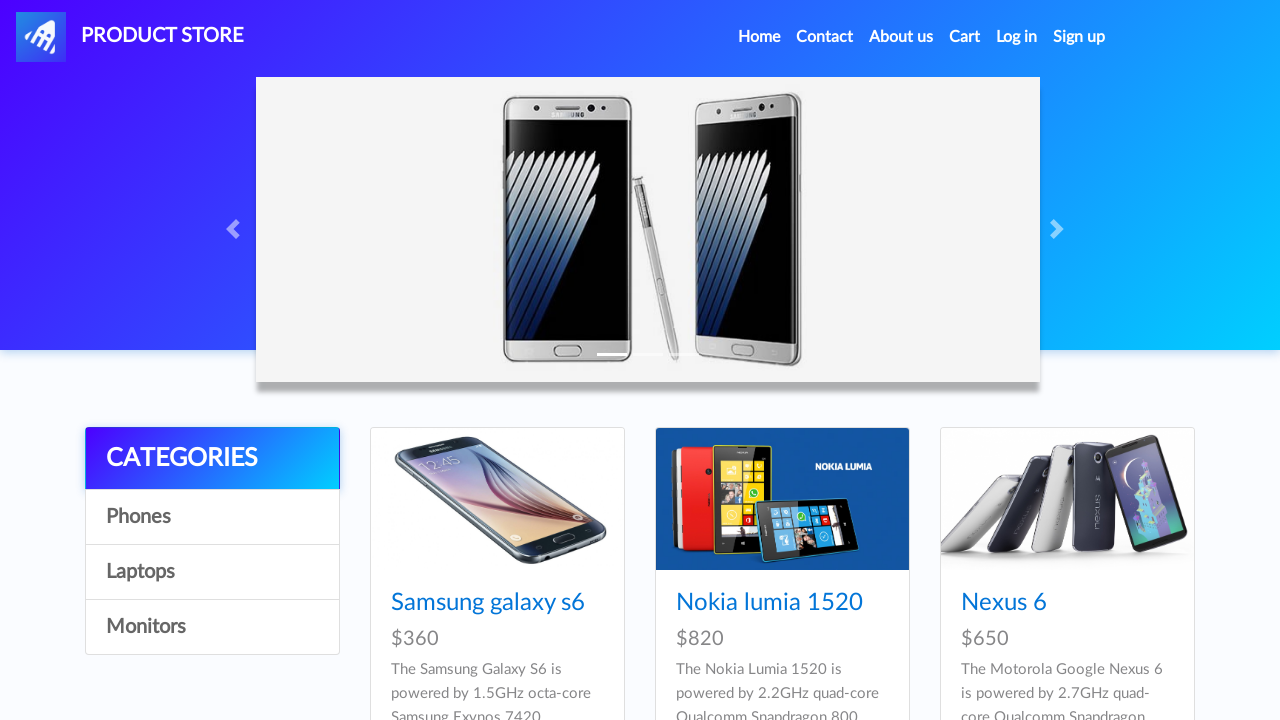